Tests calculator addition by clicking buttons to input -234234 + 345345 and verifying the result

Starting URL: https://www.calculator.net/

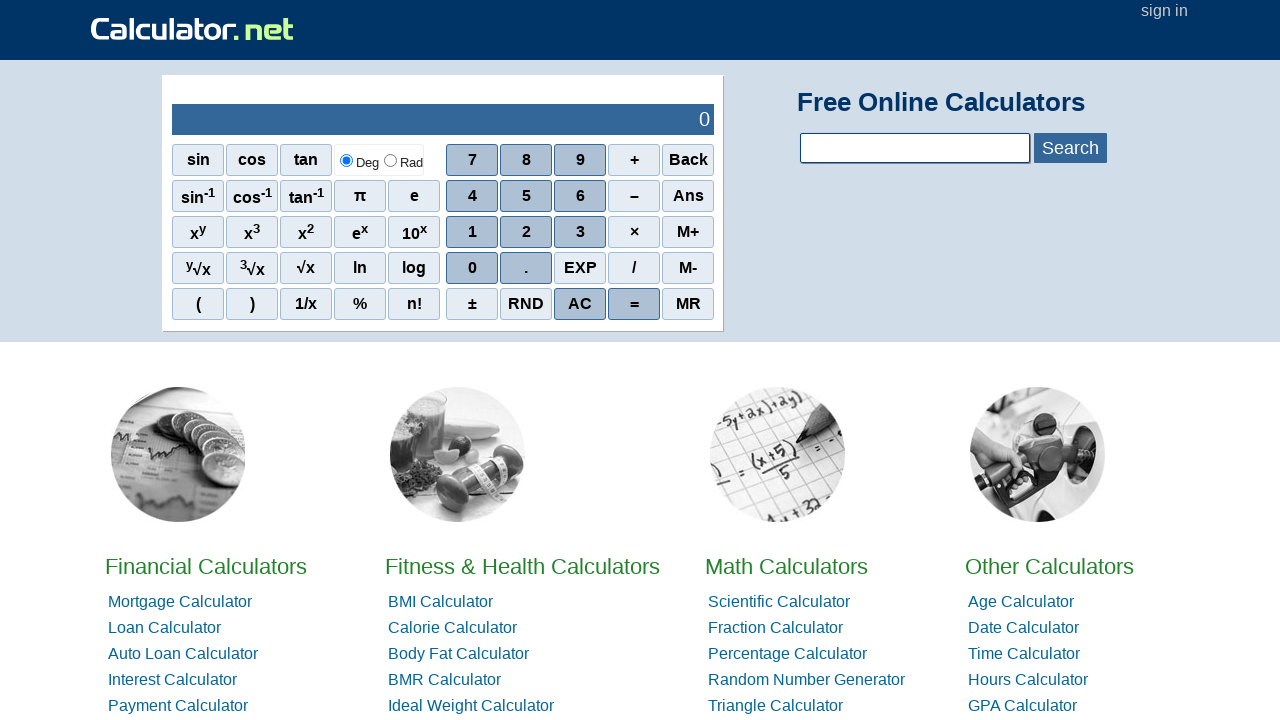

Clicked clear button to reset calculator at (580, 304) on //span[@onclick="r('C')"]
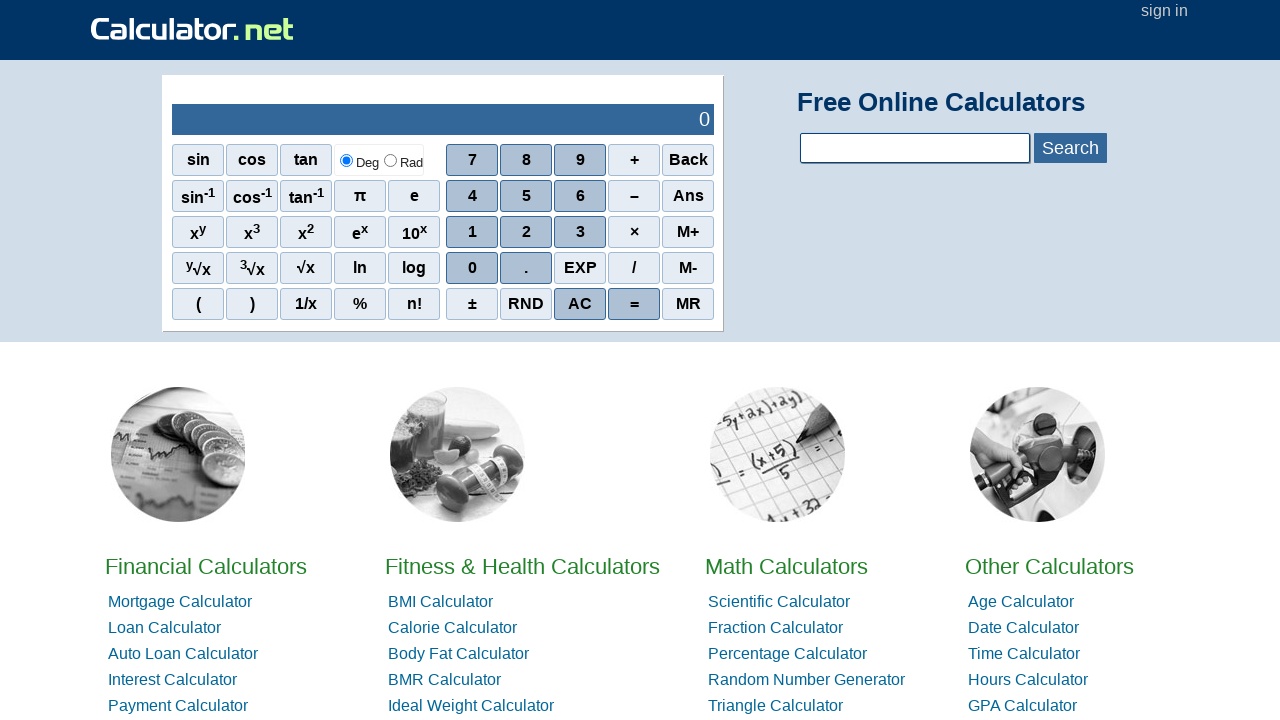

Clicked minus button to start negative number at (634, 196) on //span[@onclick="r('-')"]
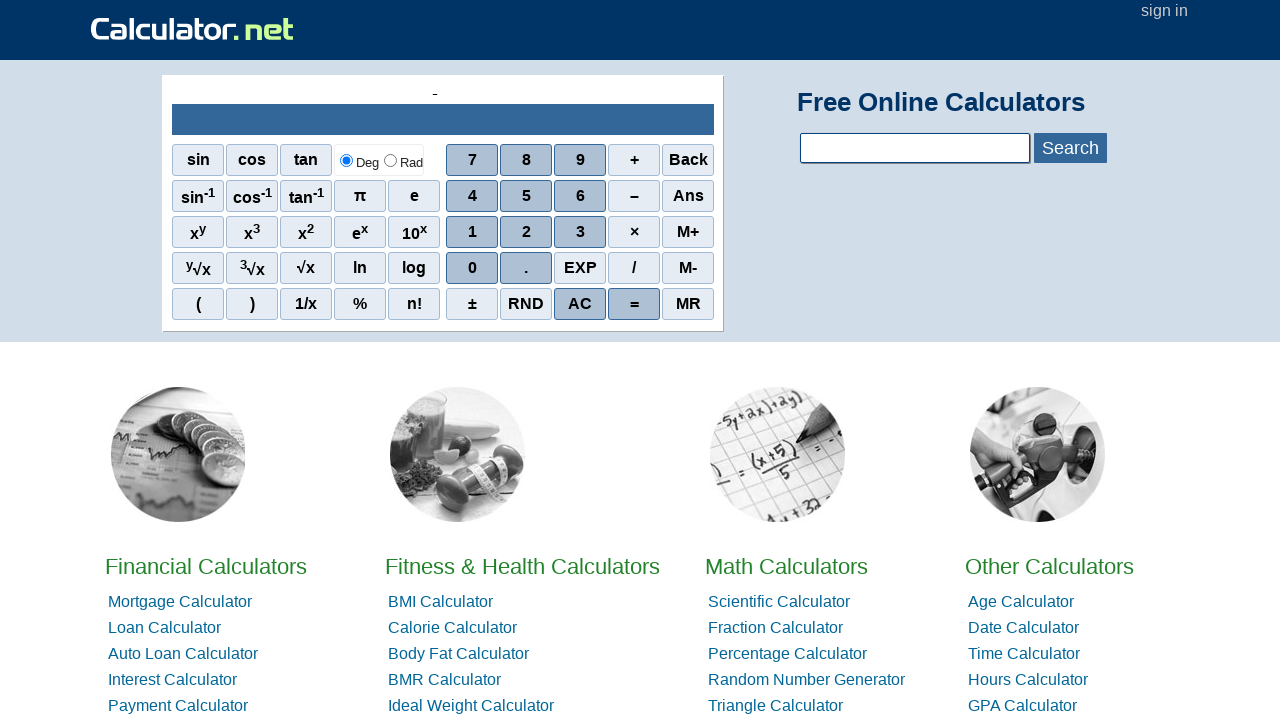

Clicked digit 2 at (526, 232) on //span[@onclick="r(2)"]
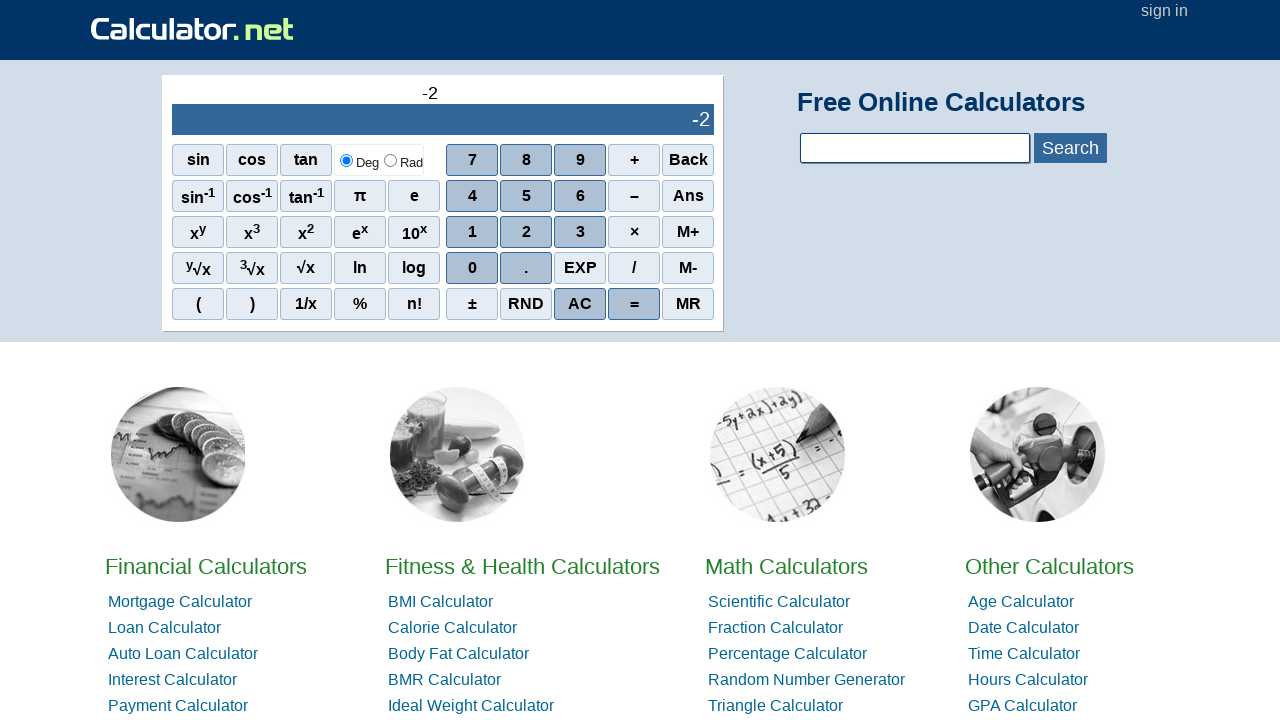

Clicked digit 3 at (580, 232) on //span[@onclick="r(3)"]
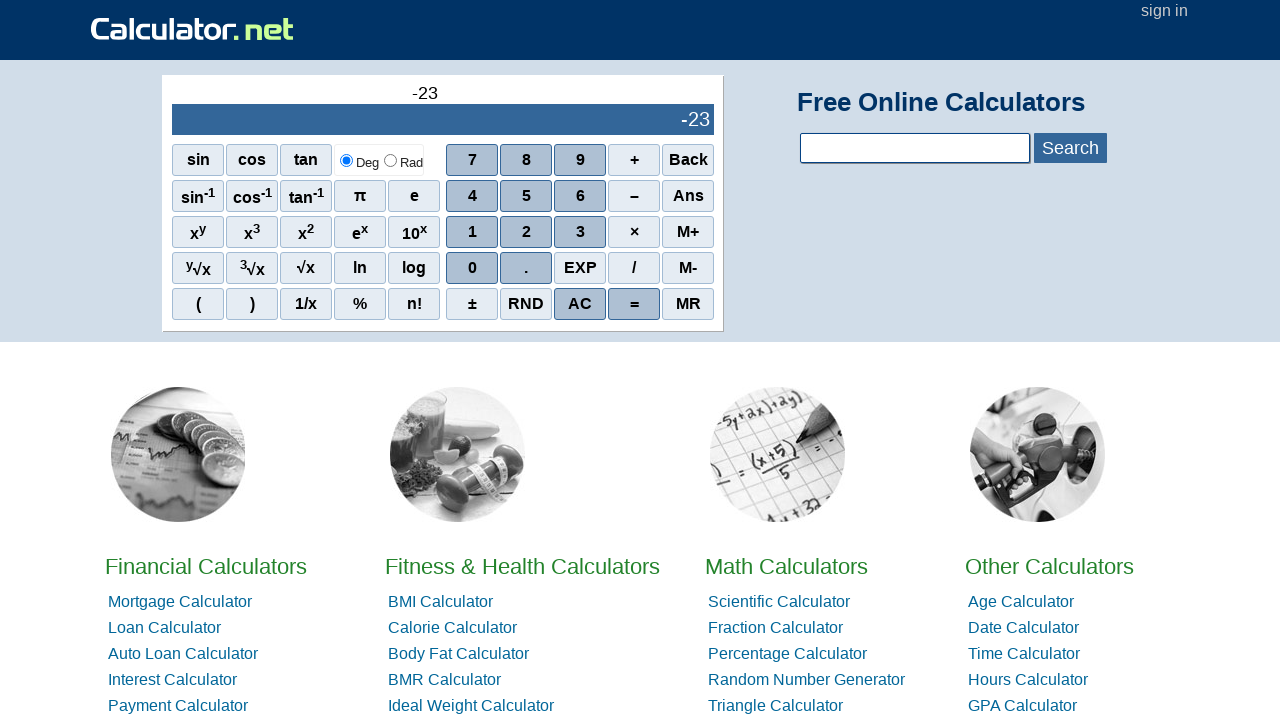

Clicked digit 4 at (472, 196) on //span[@onclick="r(4)"]
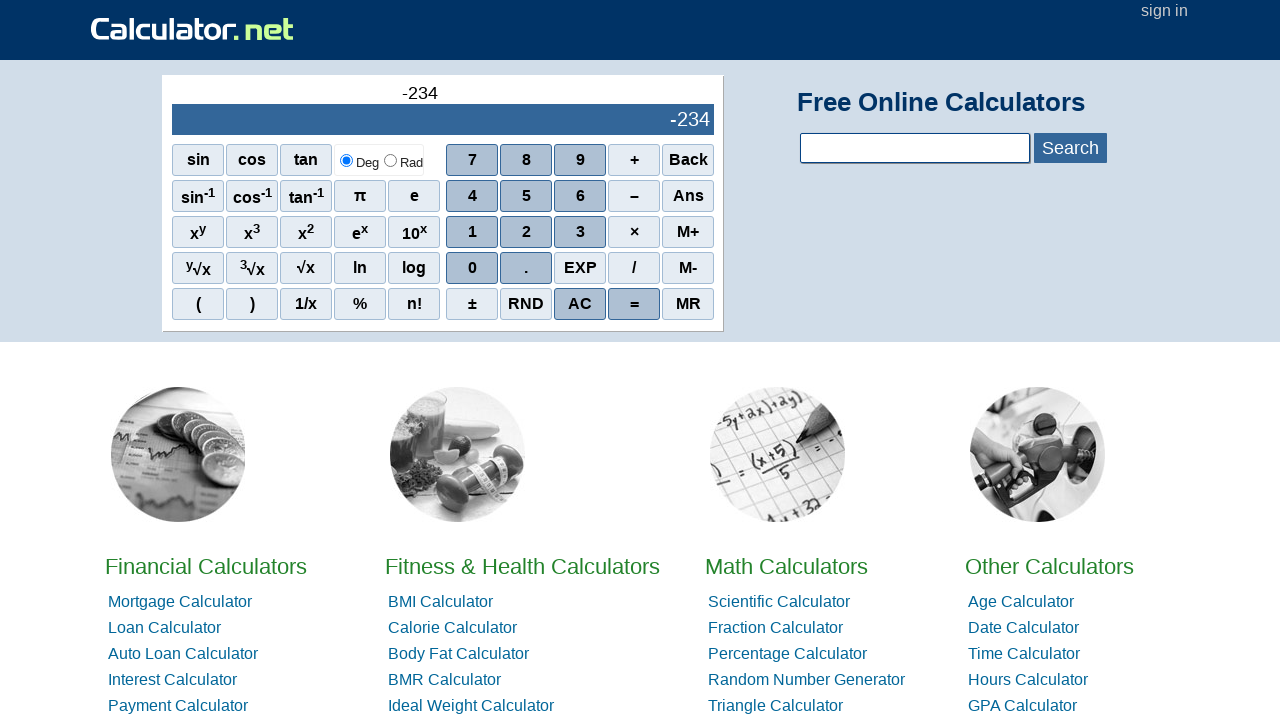

Clicked digit 2 at (526, 232) on //span[@onclick="r(2)"]
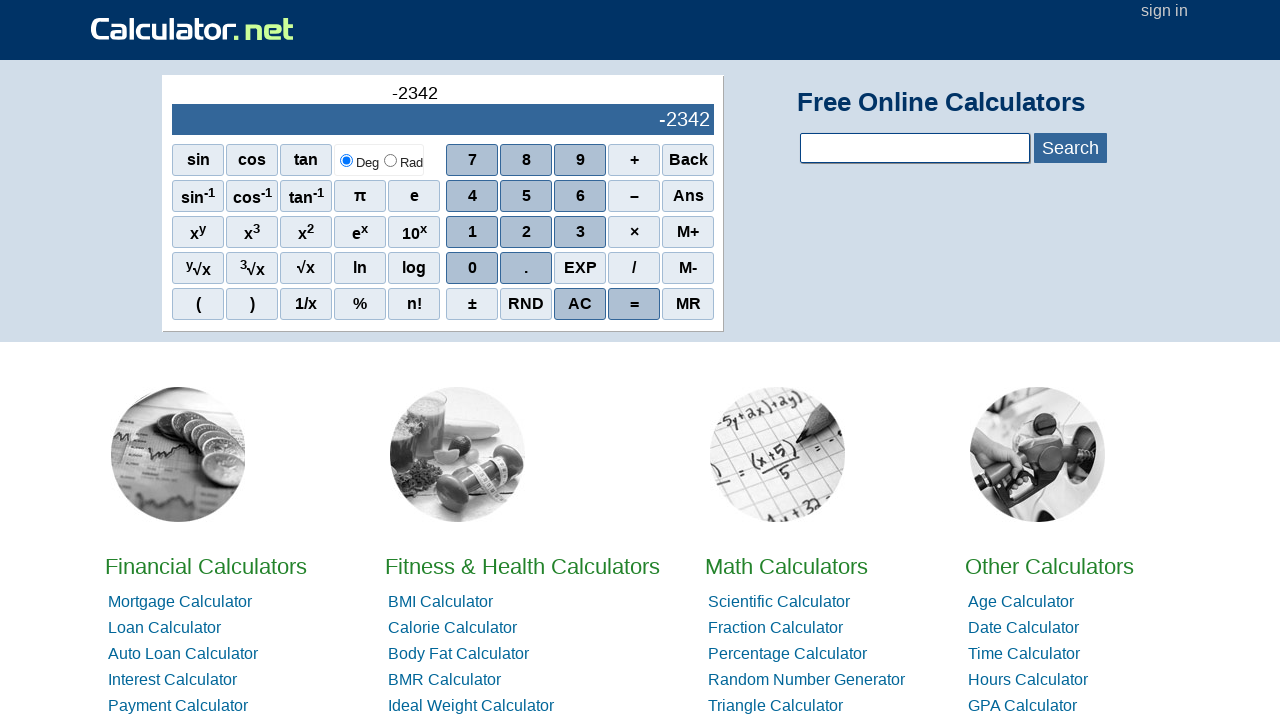

Clicked digit 3 at (580, 232) on //span[@onclick="r(3)"]
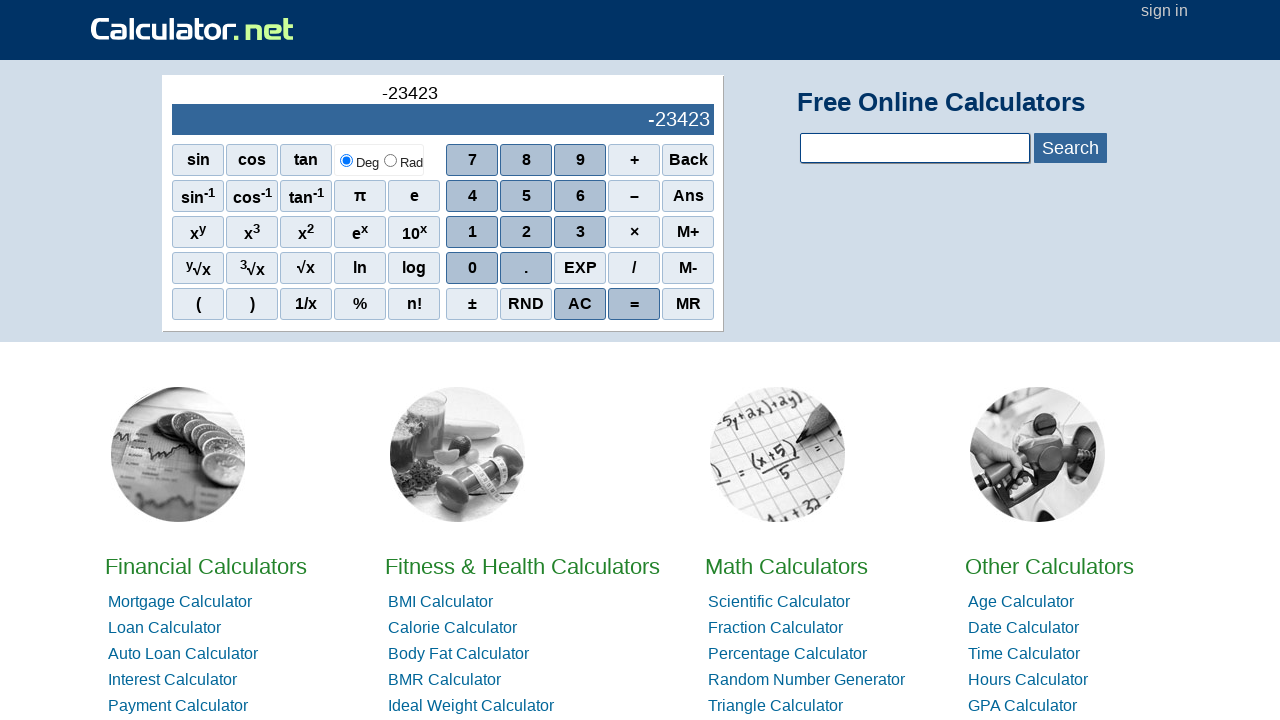

Clicked digit 4 at (472, 196) on //span[@onclick="r(4)"]
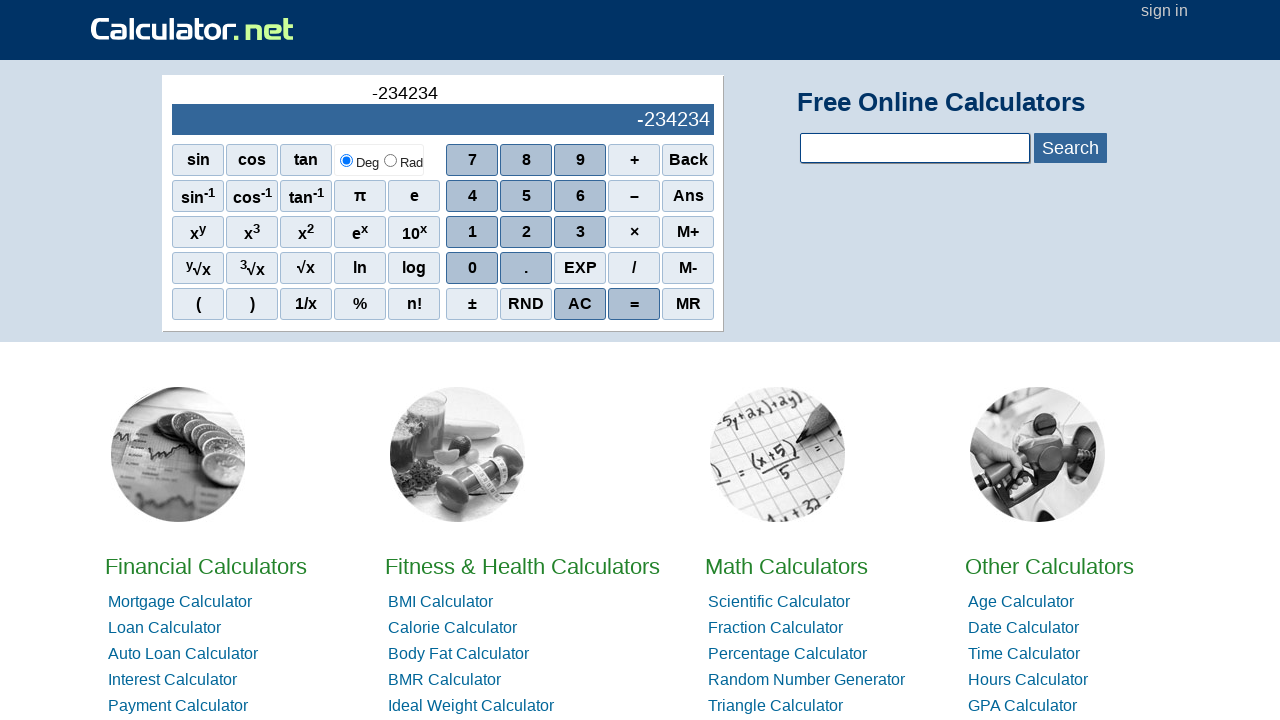

Clicked plus button to add second number at (634, 160) on //span[@onclick="r('+')"]
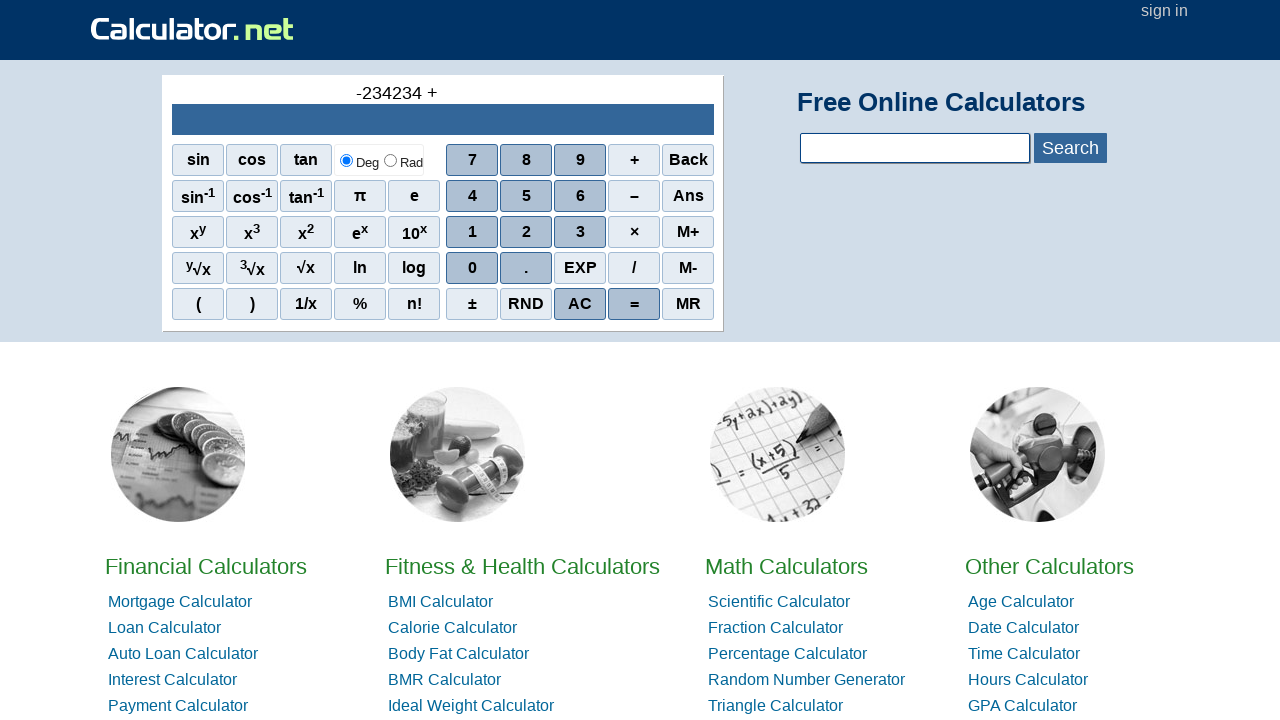

Clicked digit 3 at (580, 232) on //span[@onclick="r(3)"]
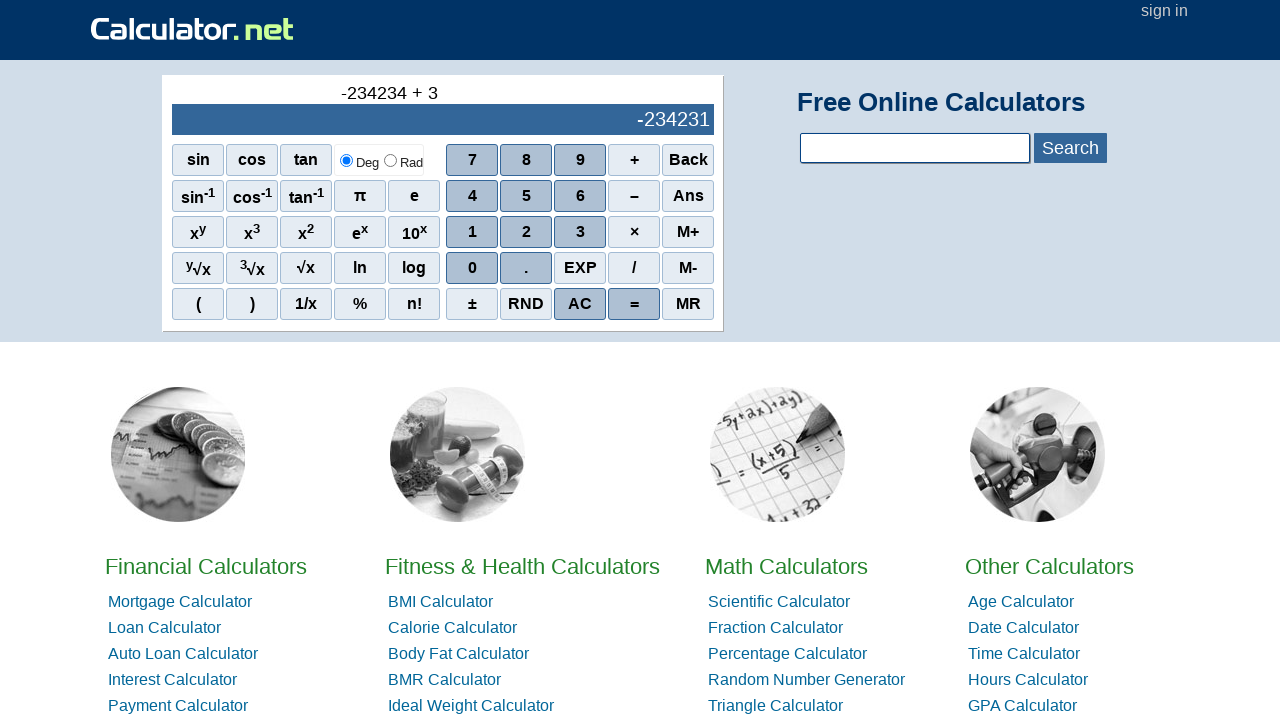

Clicked digit 4 at (472, 196) on //span[@onclick="r(4)"]
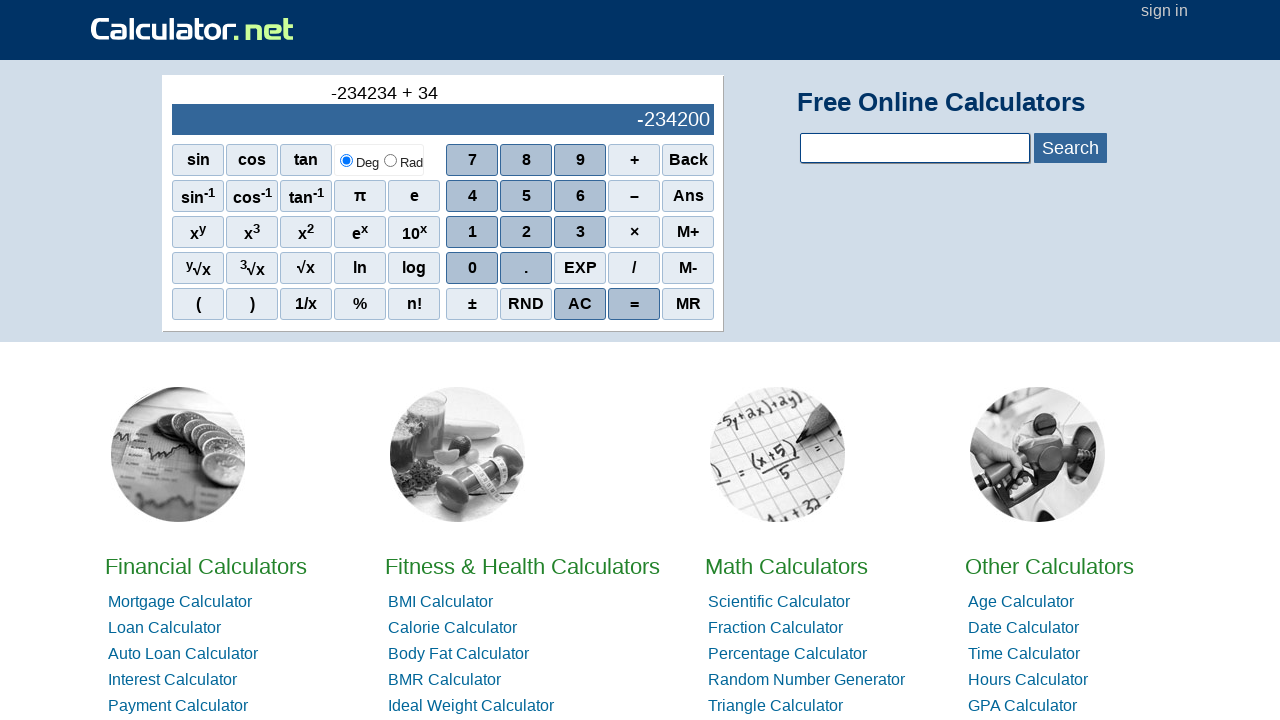

Clicked digit 5 at (526, 196) on //span[@onclick="r(5)"]
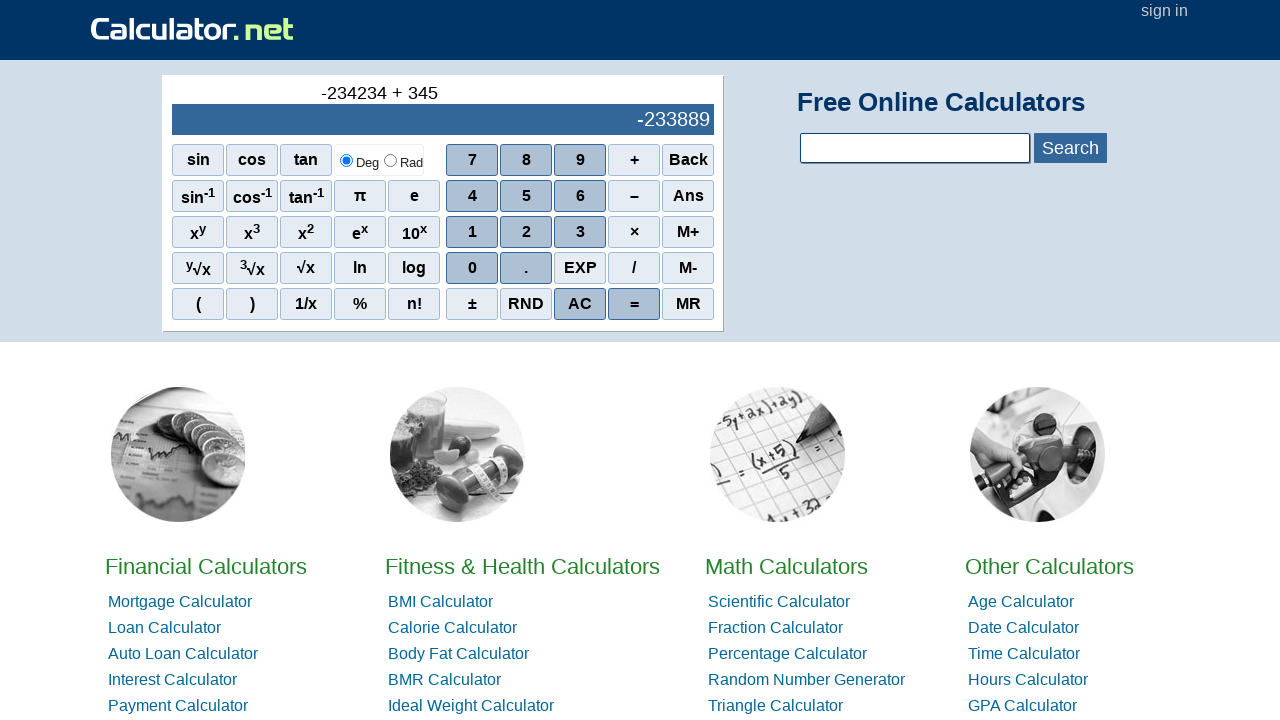

Clicked digit 3 at (580, 232) on //span[@onclick="r(3)"]
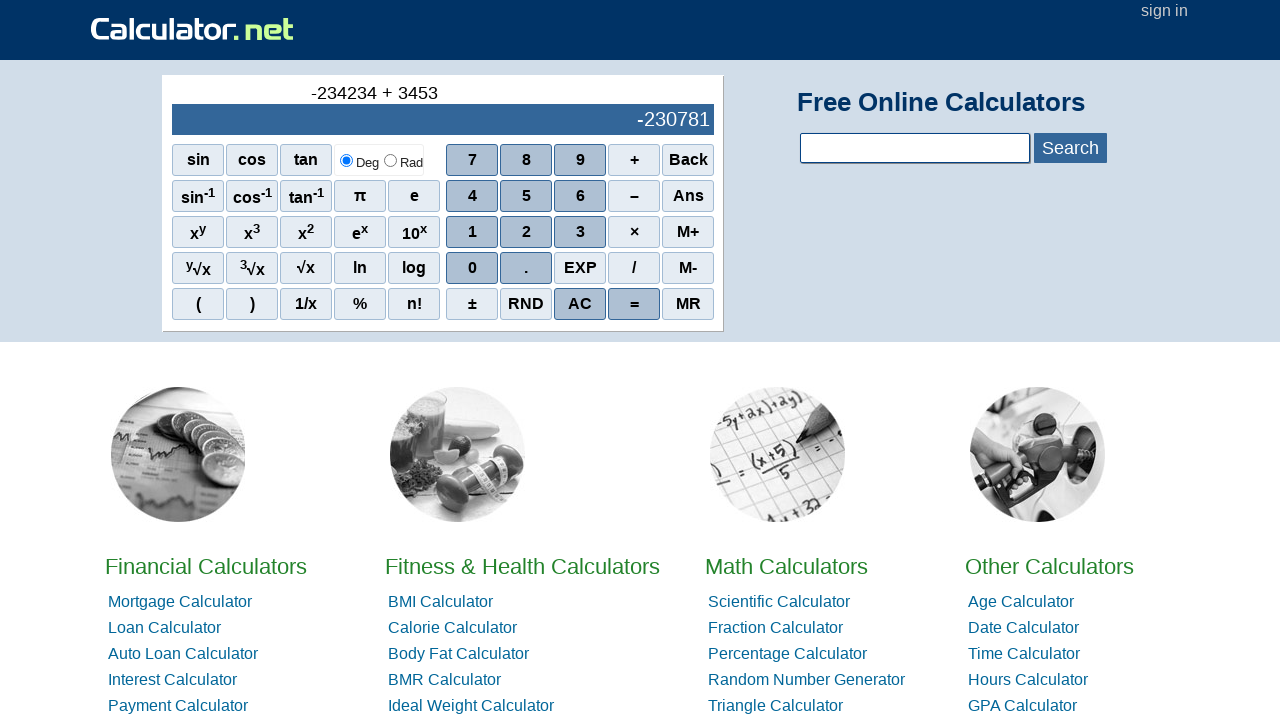

Clicked digit 4 at (472, 196) on //span[@onclick="r(4)"]
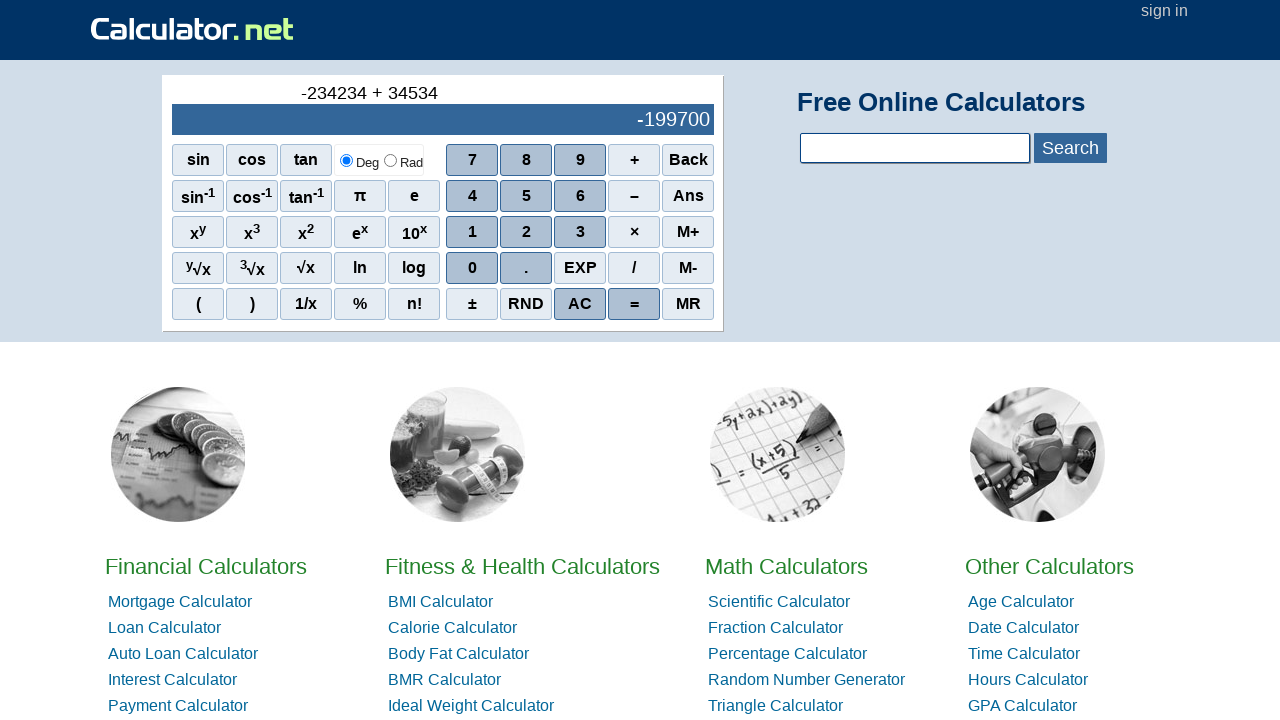

Clicked digit 5 to complete second number (345345) at (526, 196) on //span[@onclick="r(5)"]
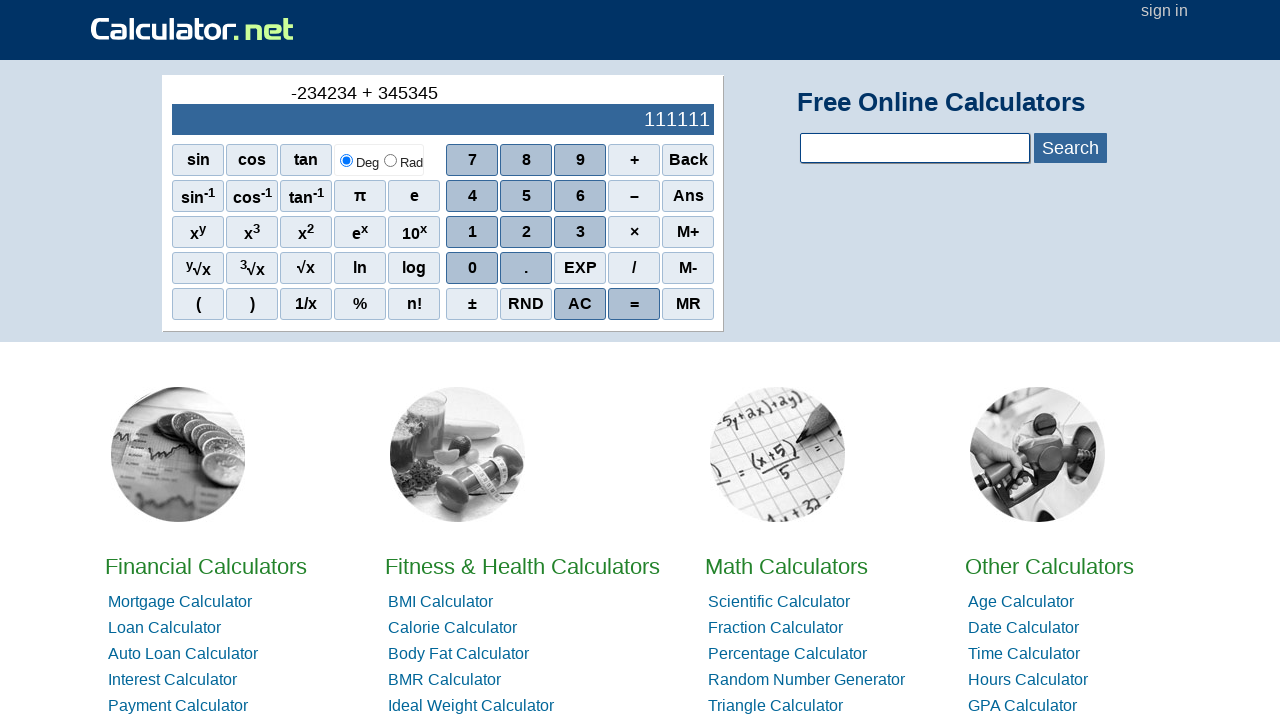

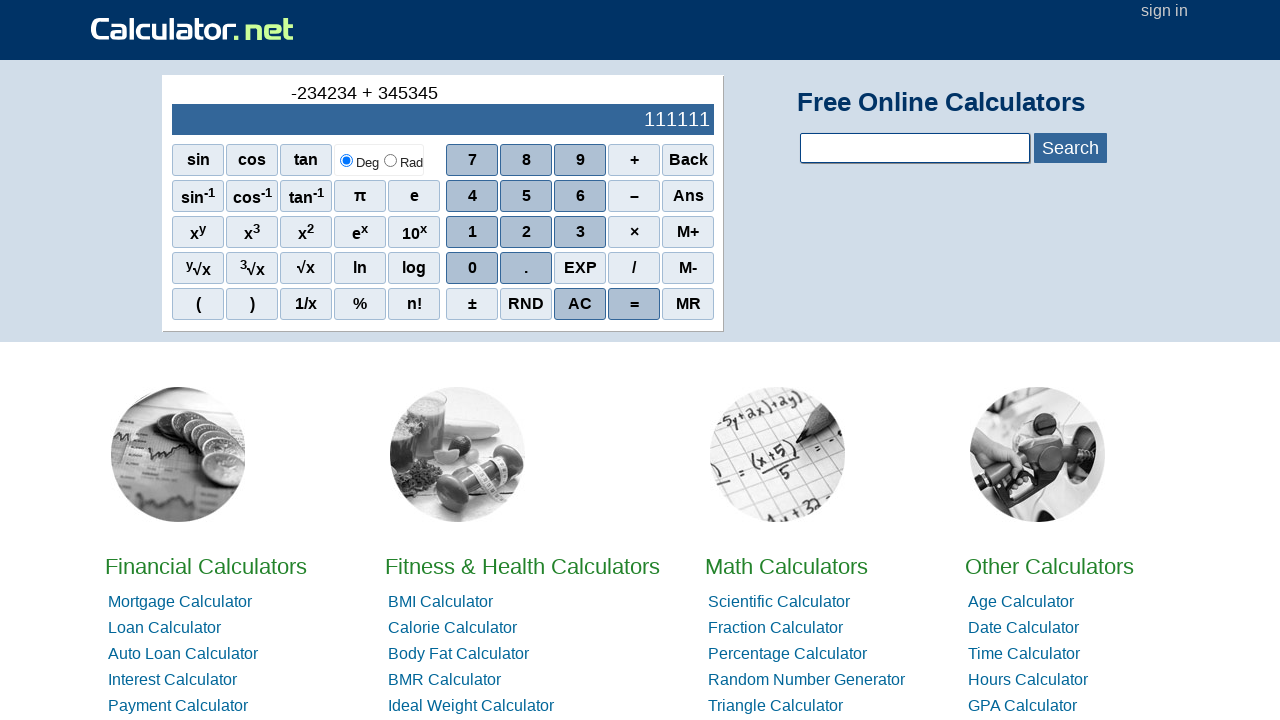